Tests state dropdown selection by selecting Illinois, Virginia, and California sequentially, then verifies California is the final selected option.

Starting URL: https://practice.cydeo.com/dropdown

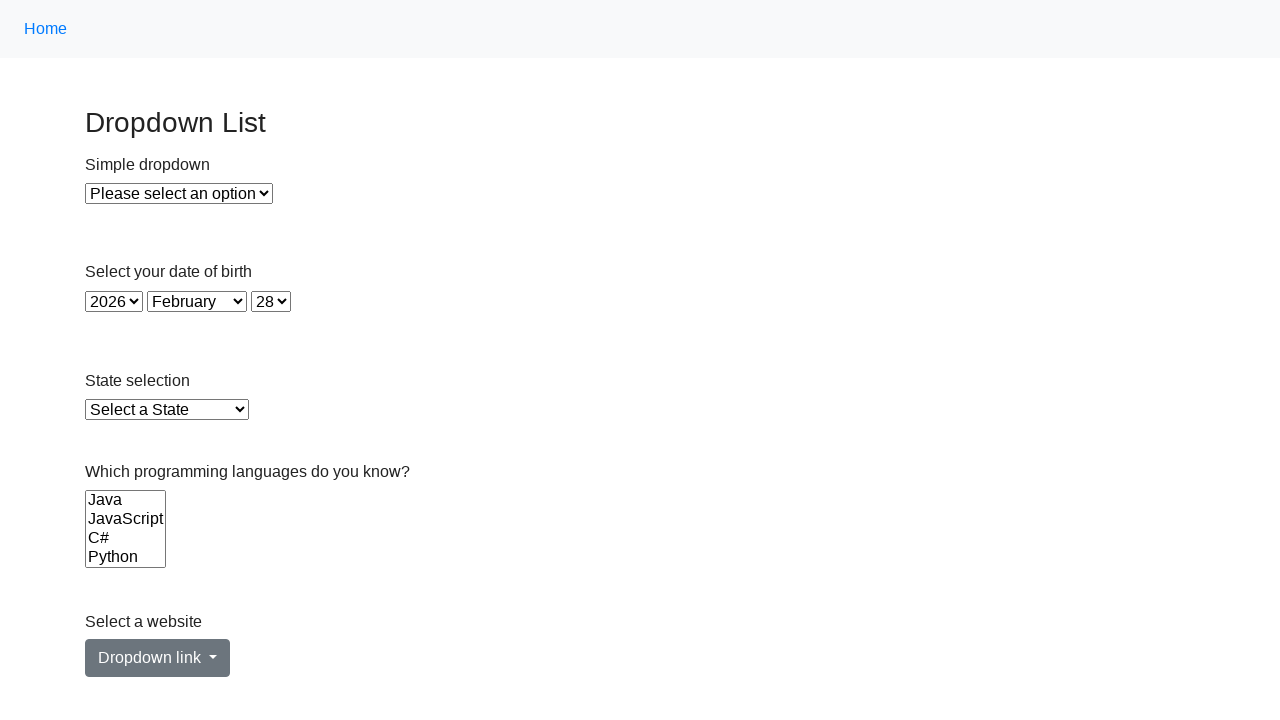

Selected Illinois from state dropdown by visible text on select#state
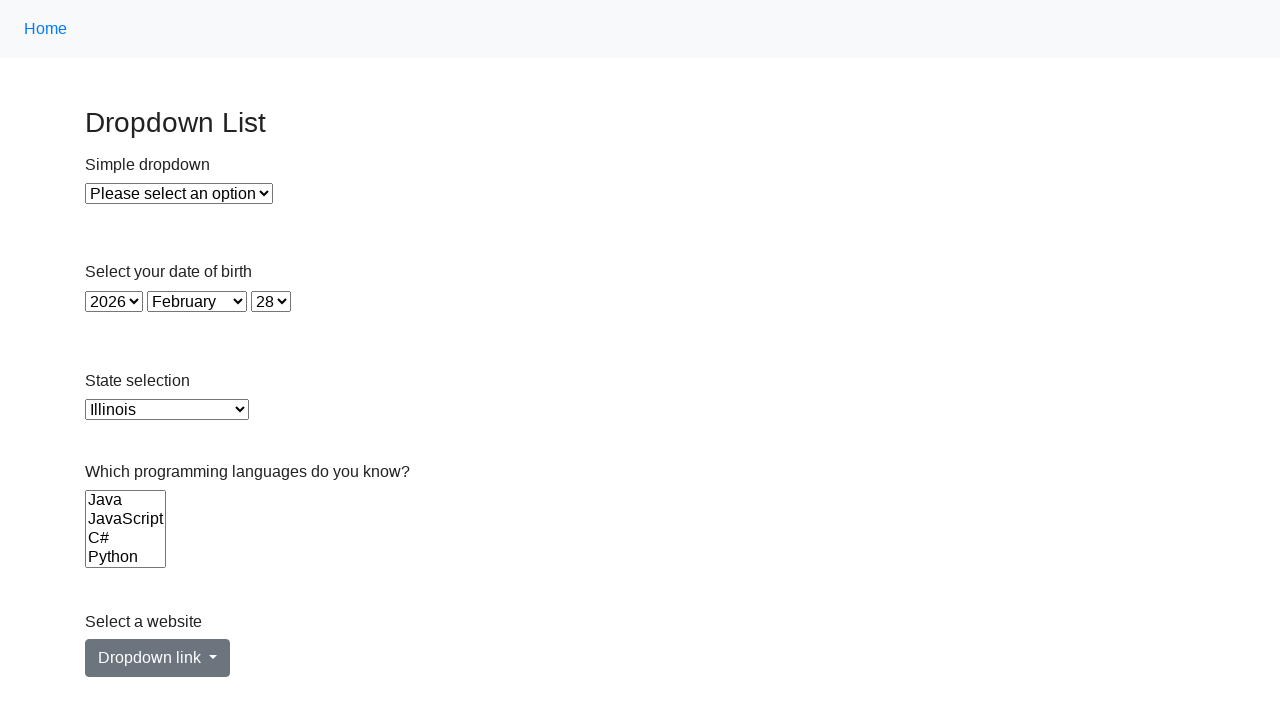

Selected Virginia from state dropdown by value on select#state
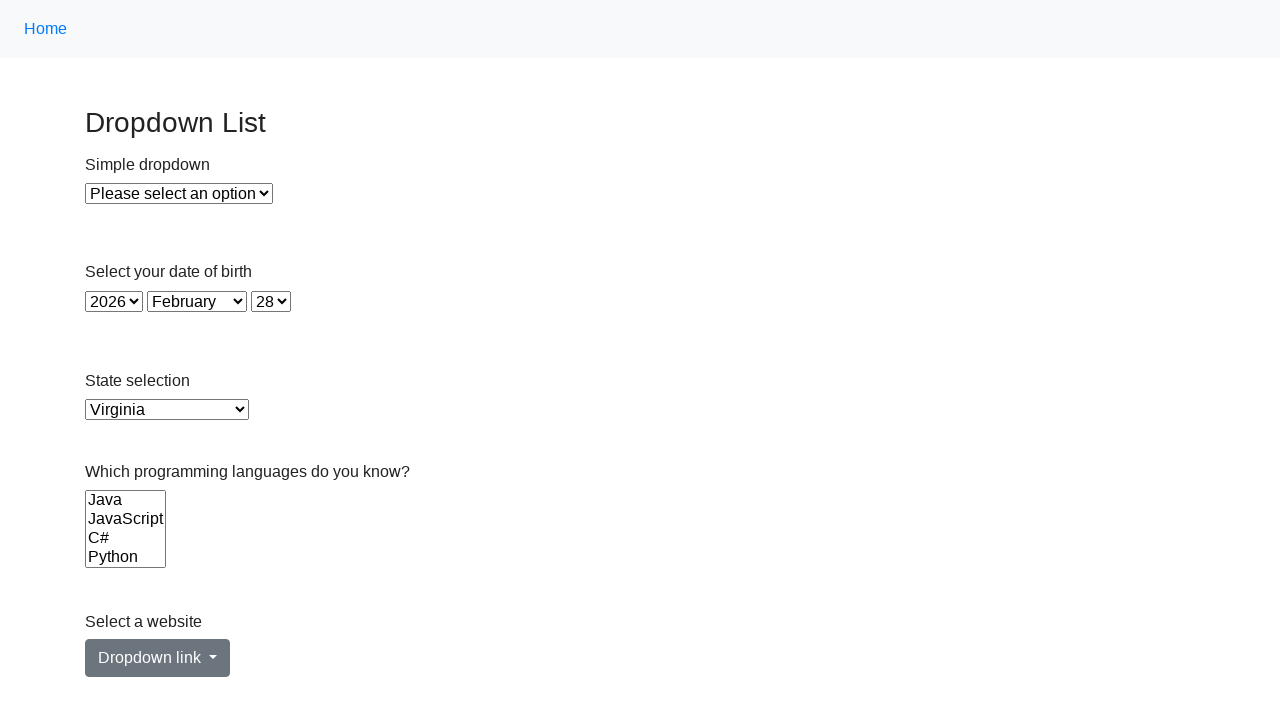

Selected California from state dropdown by index on select#state
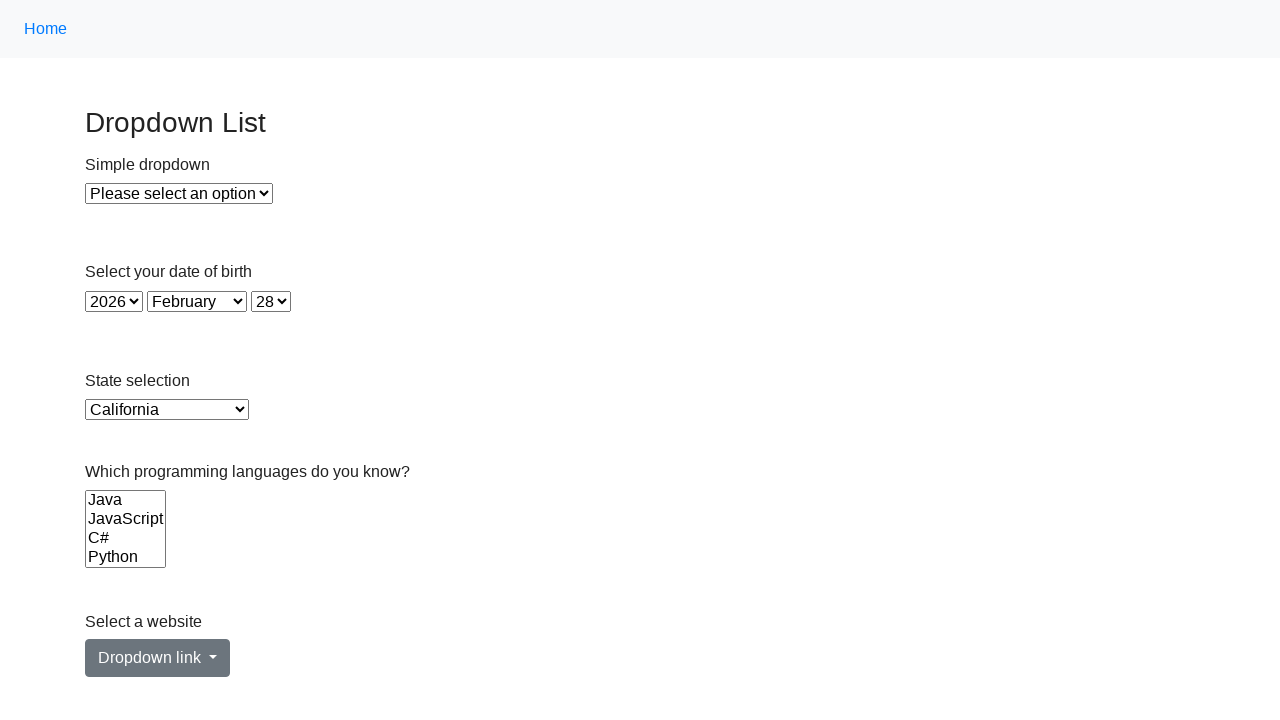

Located the checked option element in state dropdown
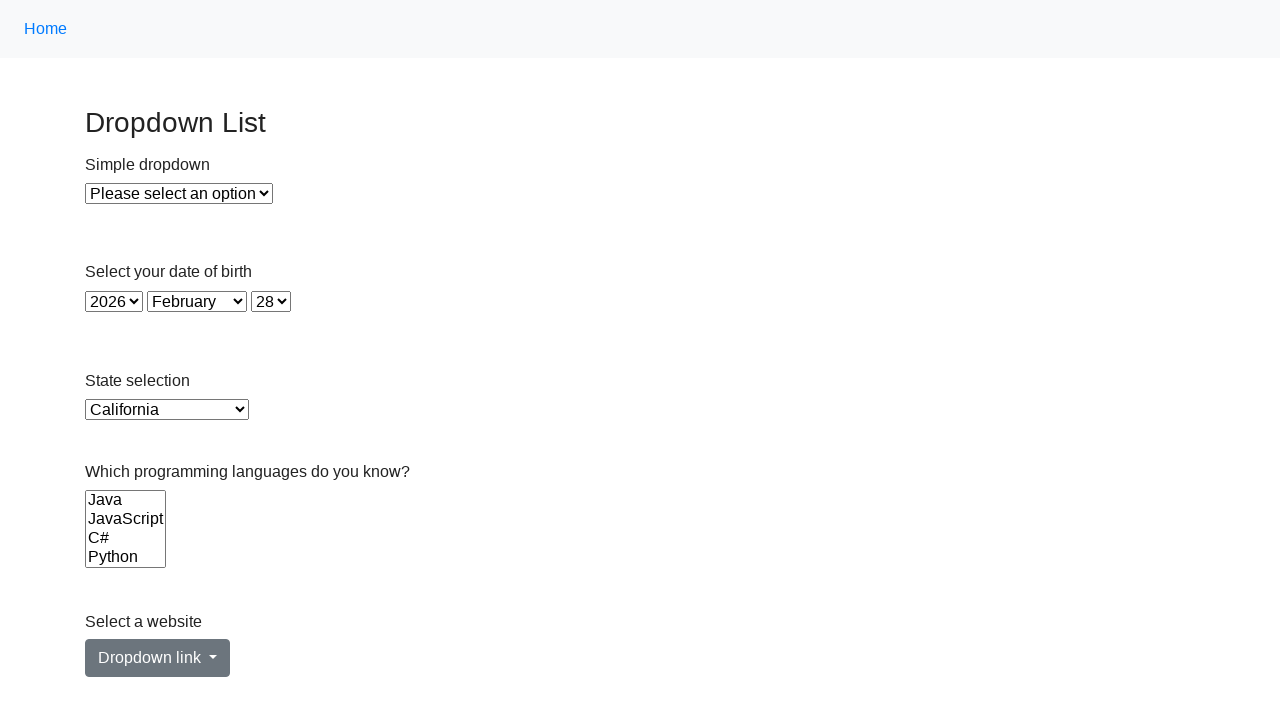

Verified California is the final selected option in state dropdown
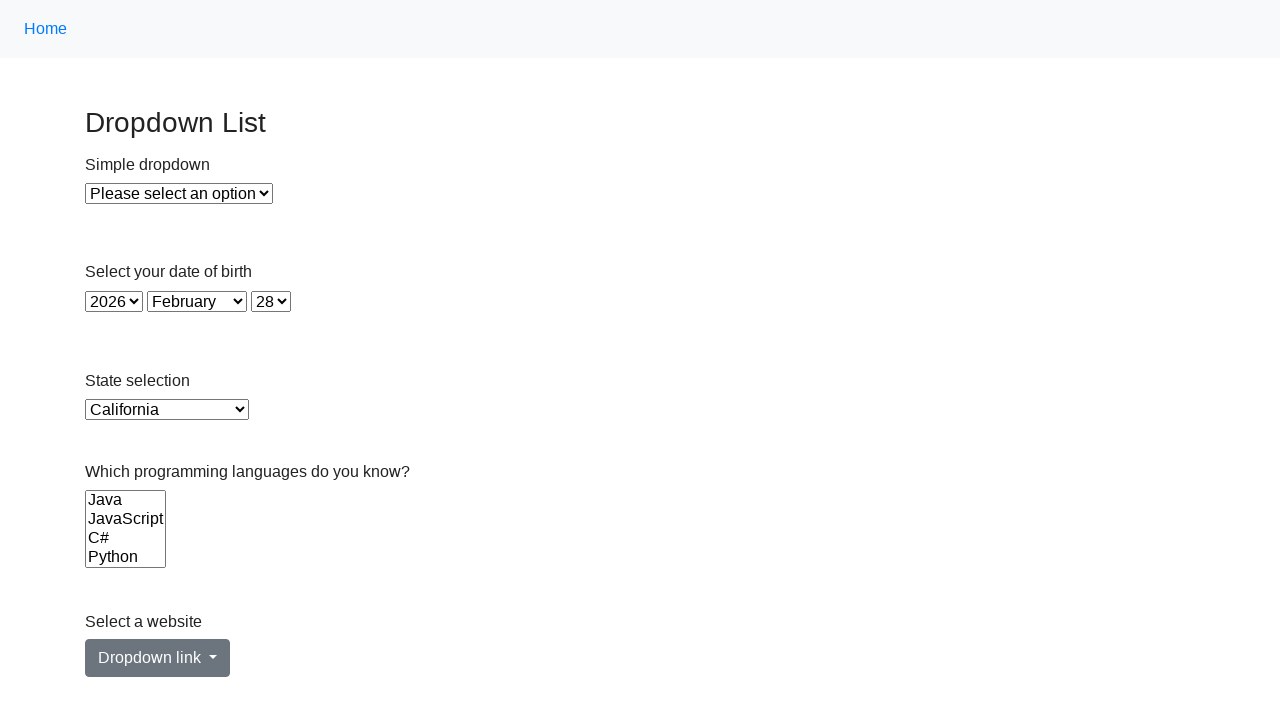

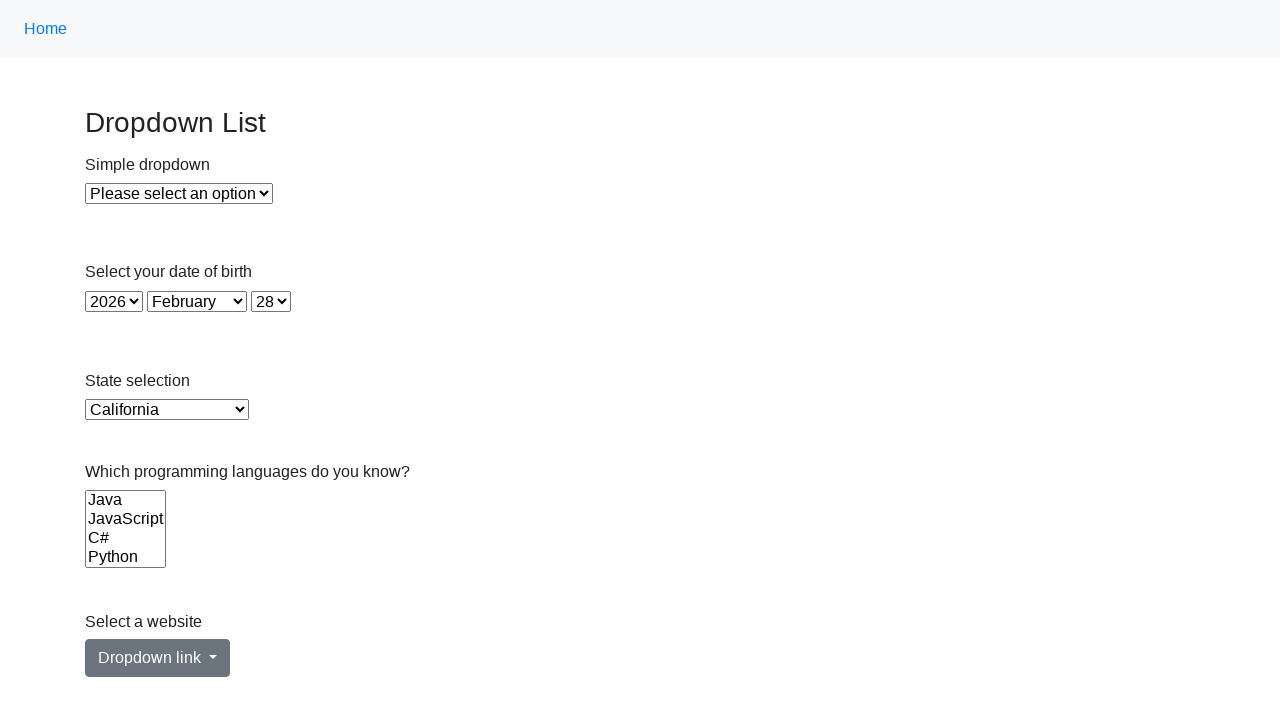